Tests an interactive math challenge by clicking a button, accepting an alert, solving a math equation, and submitting the answer

Starting URL: http://suninjuly.github.io/alert_accept.html

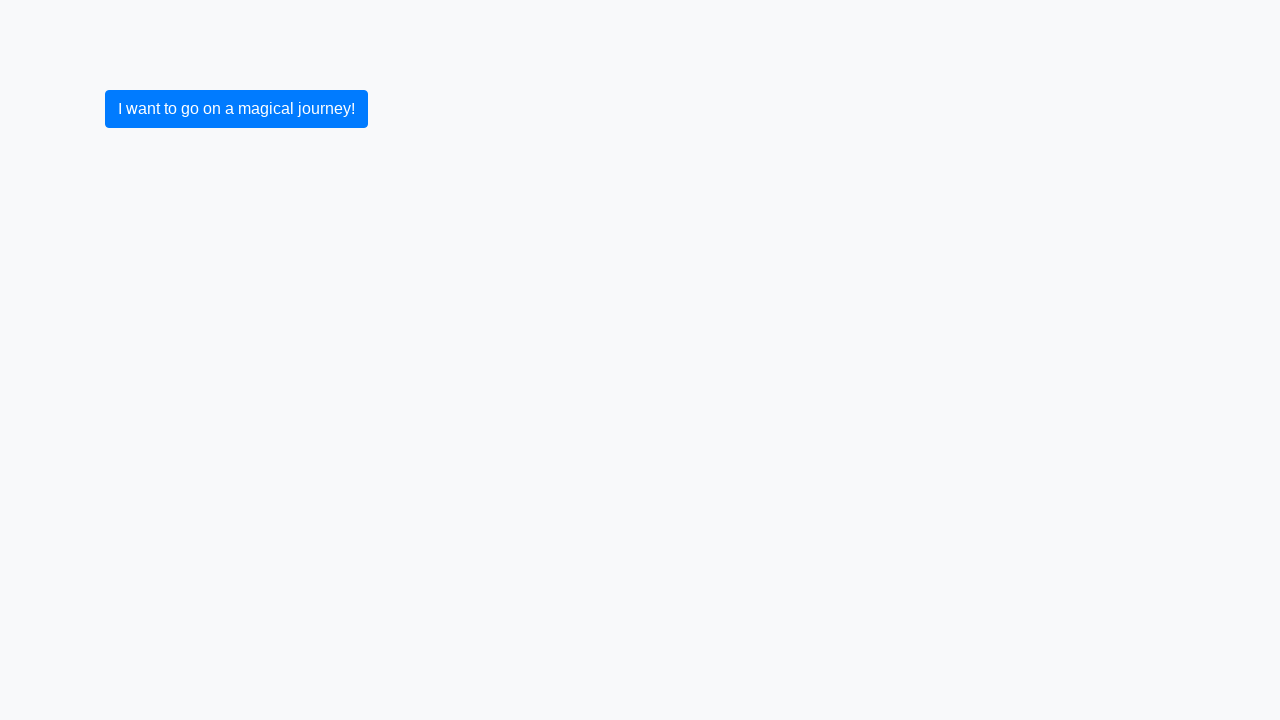

Clicked the 'magical journey' button to start the challenge at (236, 109) on button
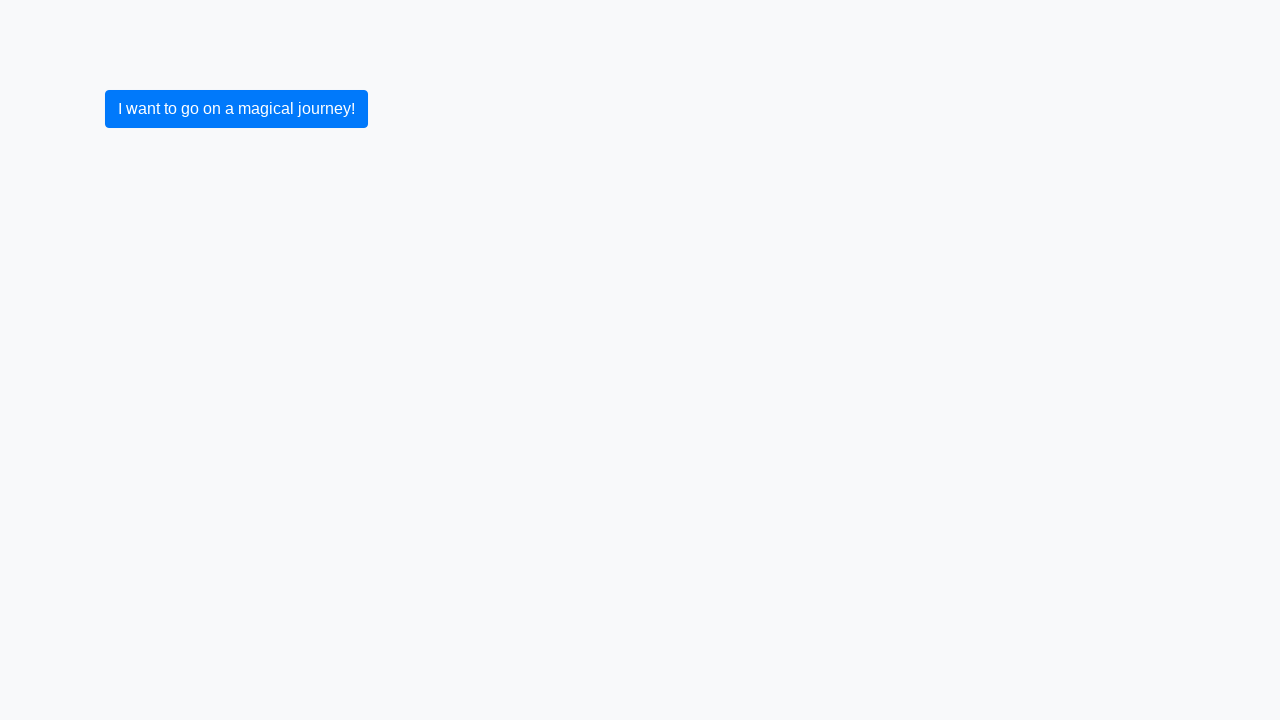

Re-clicked button and accepted the alert dialog at (236, 109) on button
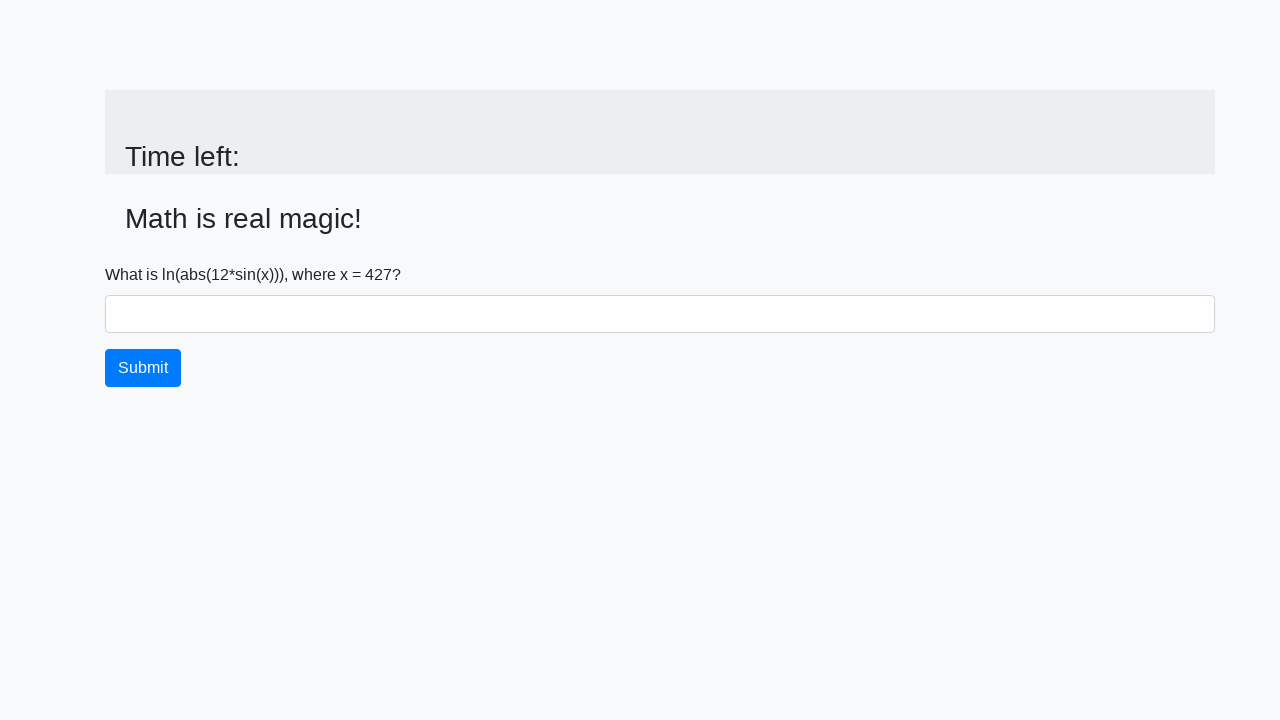

Extracted x value from the page: 427
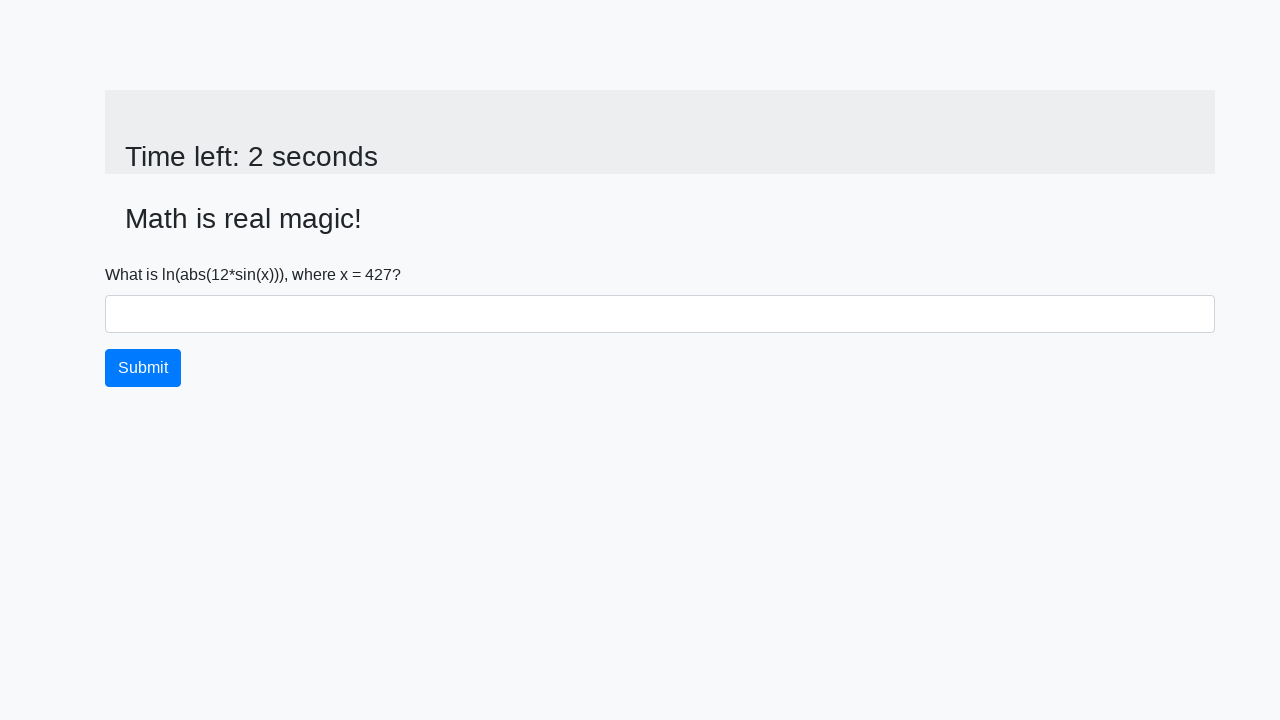

Solved the math equation: log(abs(12 * sin(427))) = 1.113675094868837
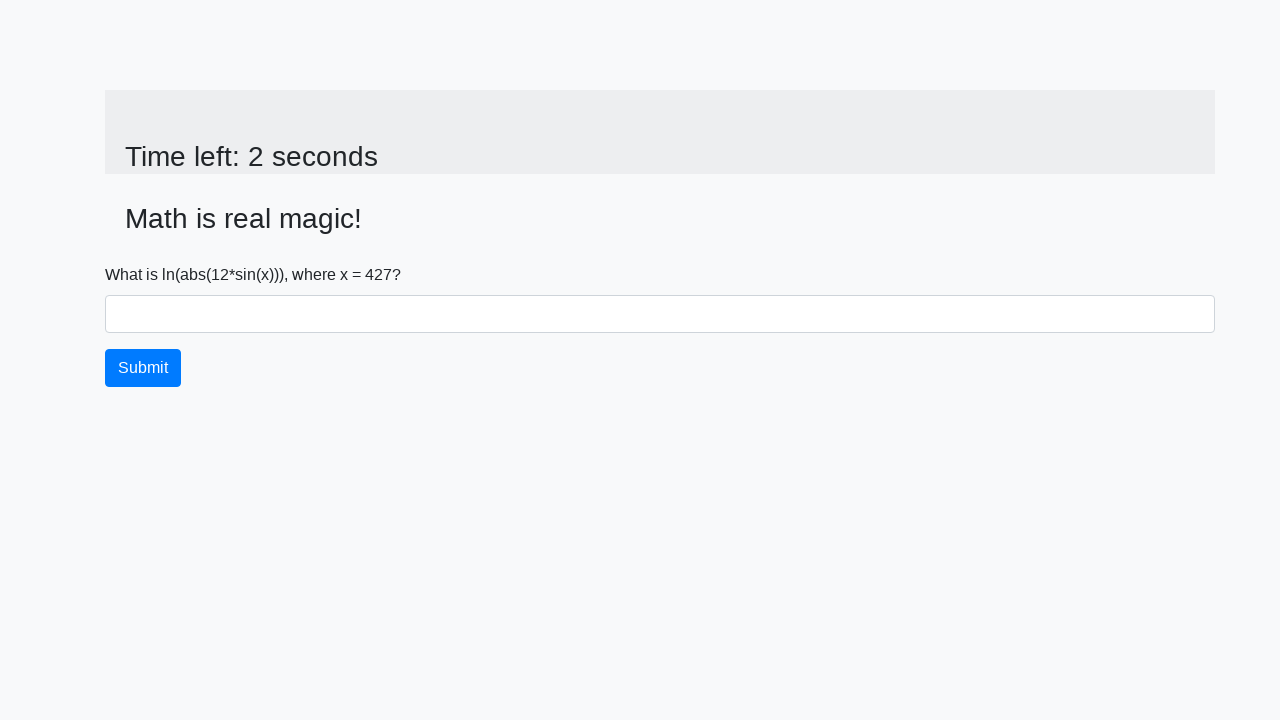

Filled the answer field with the calculated value: 1.113675094868837 on #answer
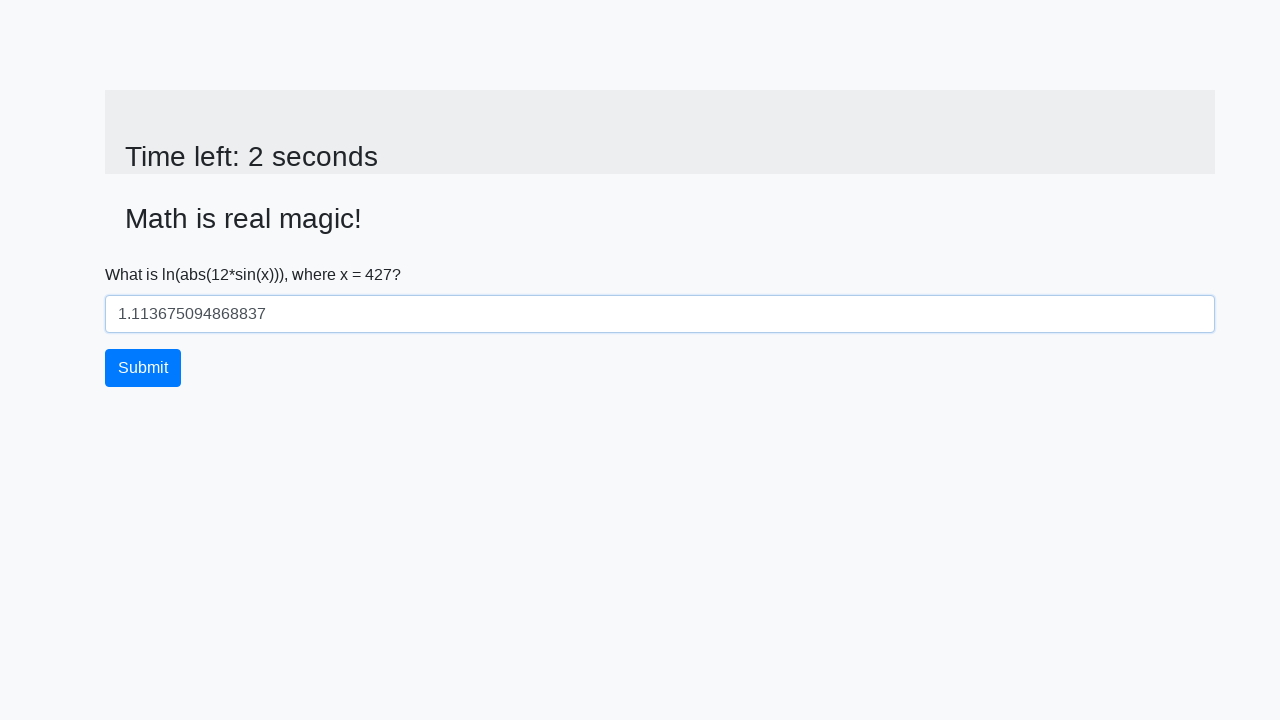

Clicked the submit button to submit the answer at (143, 368) on button[type='submit']
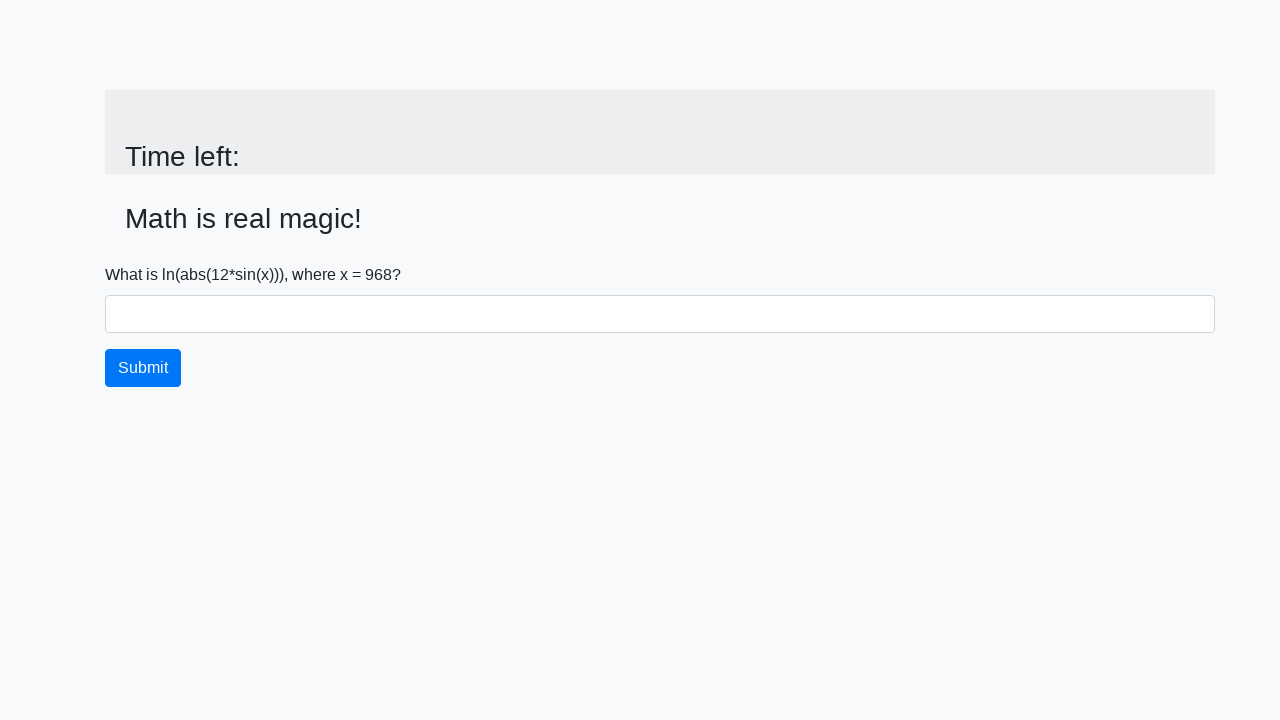

Accepted the result alert dialog
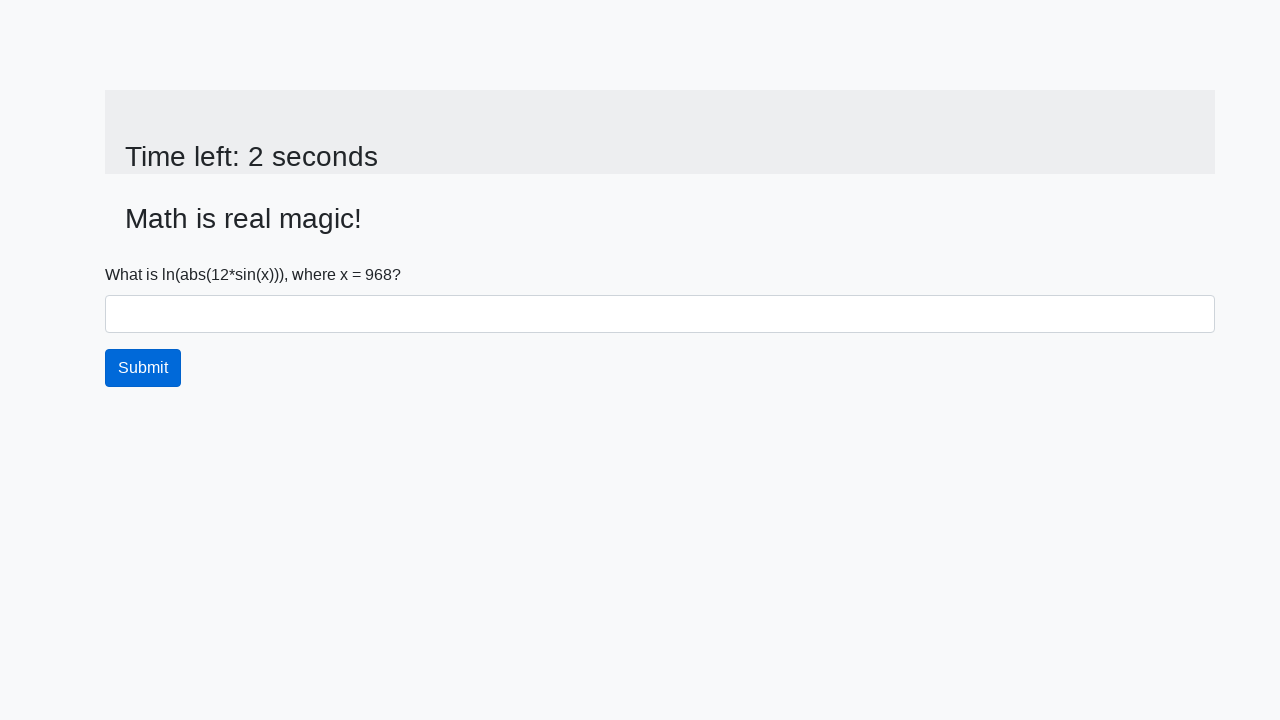

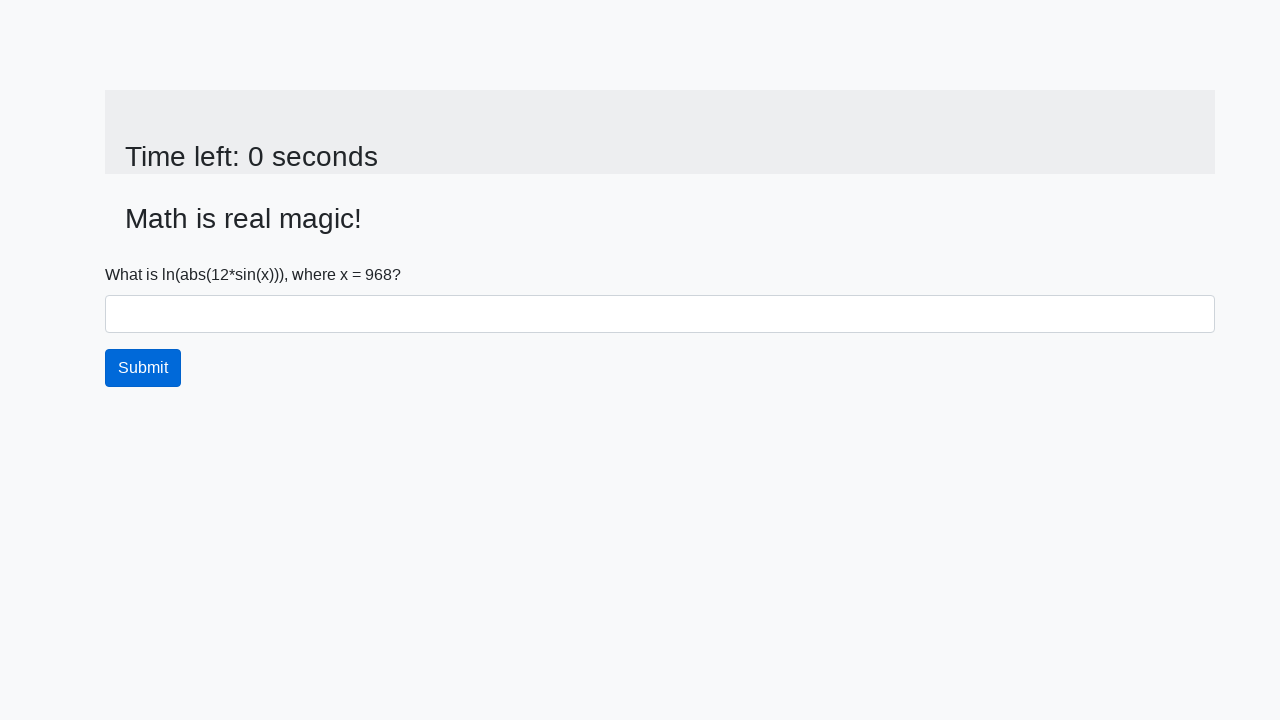